Tests the search filter functionality on a web table by searching for "Rice" and verifying the filtered results

Starting URL: https://rahulshettyacademy.com/seleniumPractise/#/offers

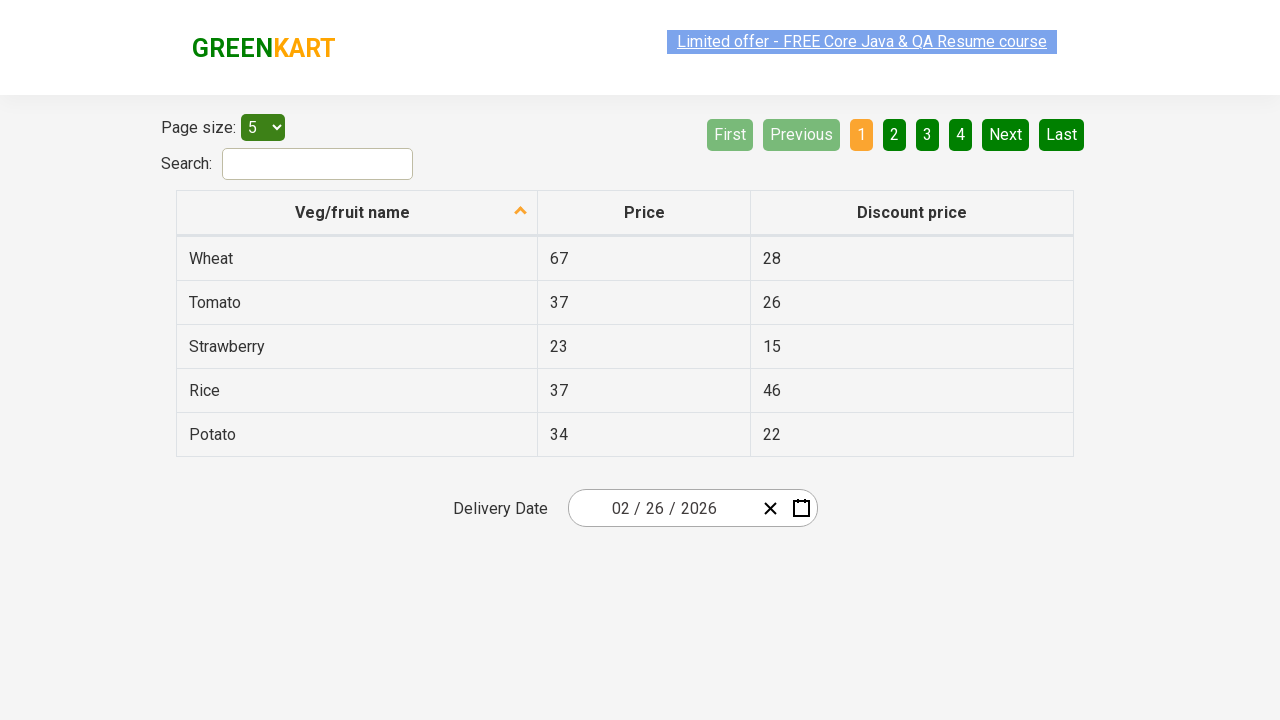

Filled search field with 'Rice' on #search-field
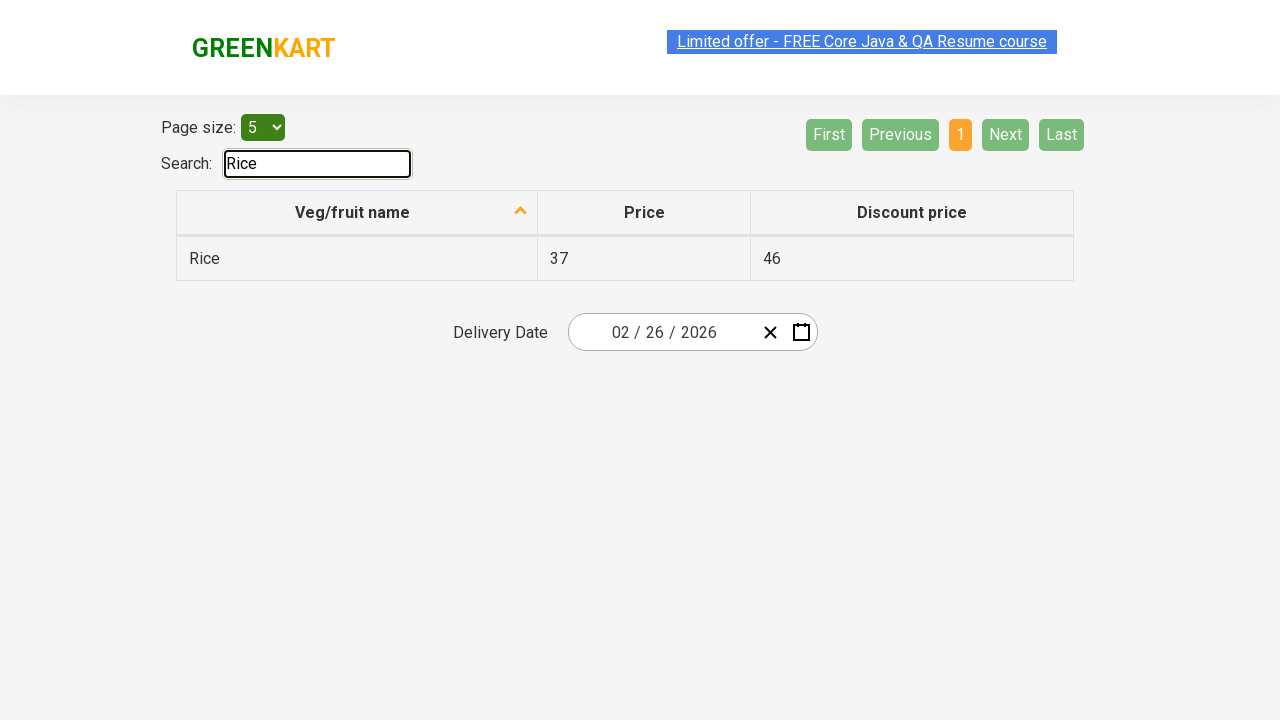

Waited for table filtering to complete
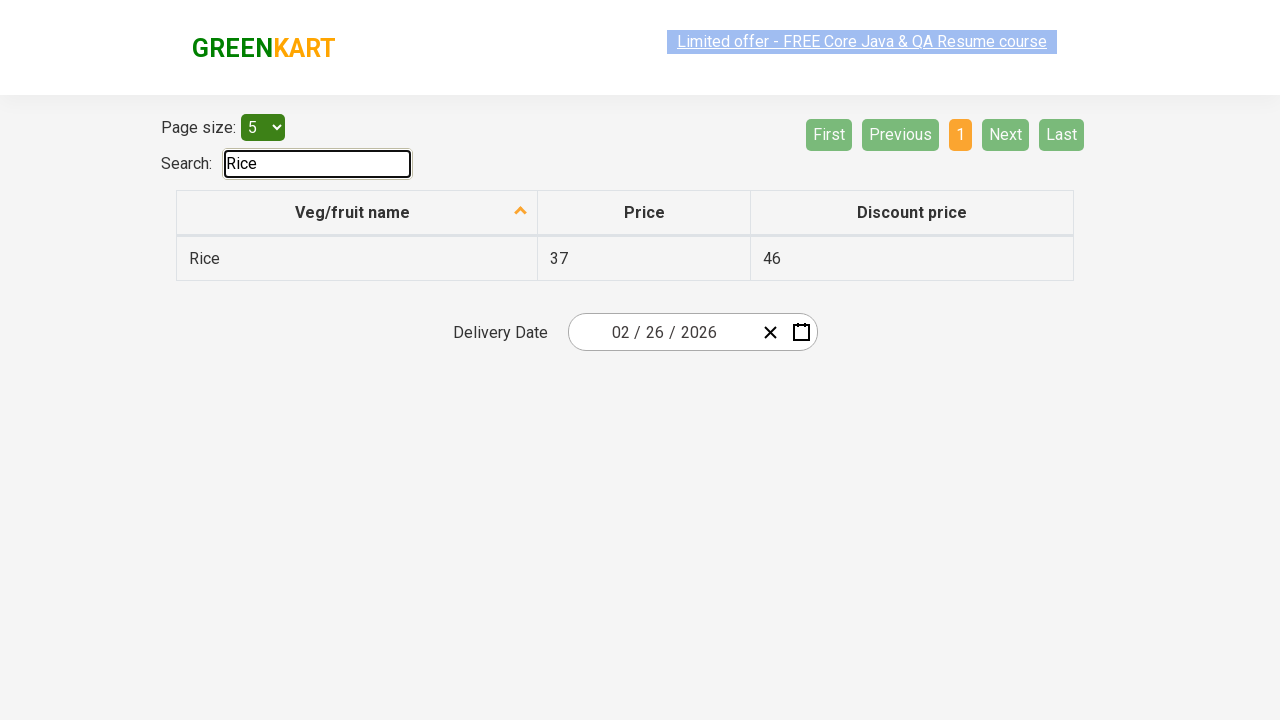

Retrieved all visible table rows
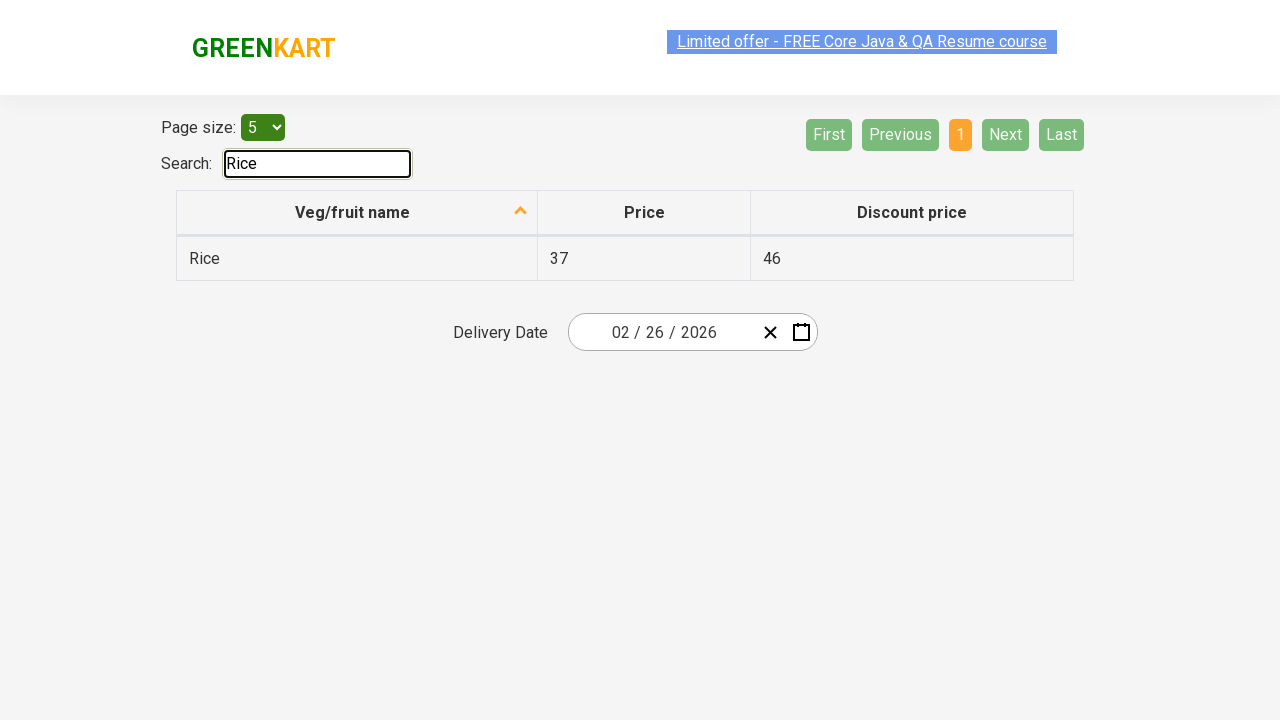

Filtered table rows to find items containing 'Rice'
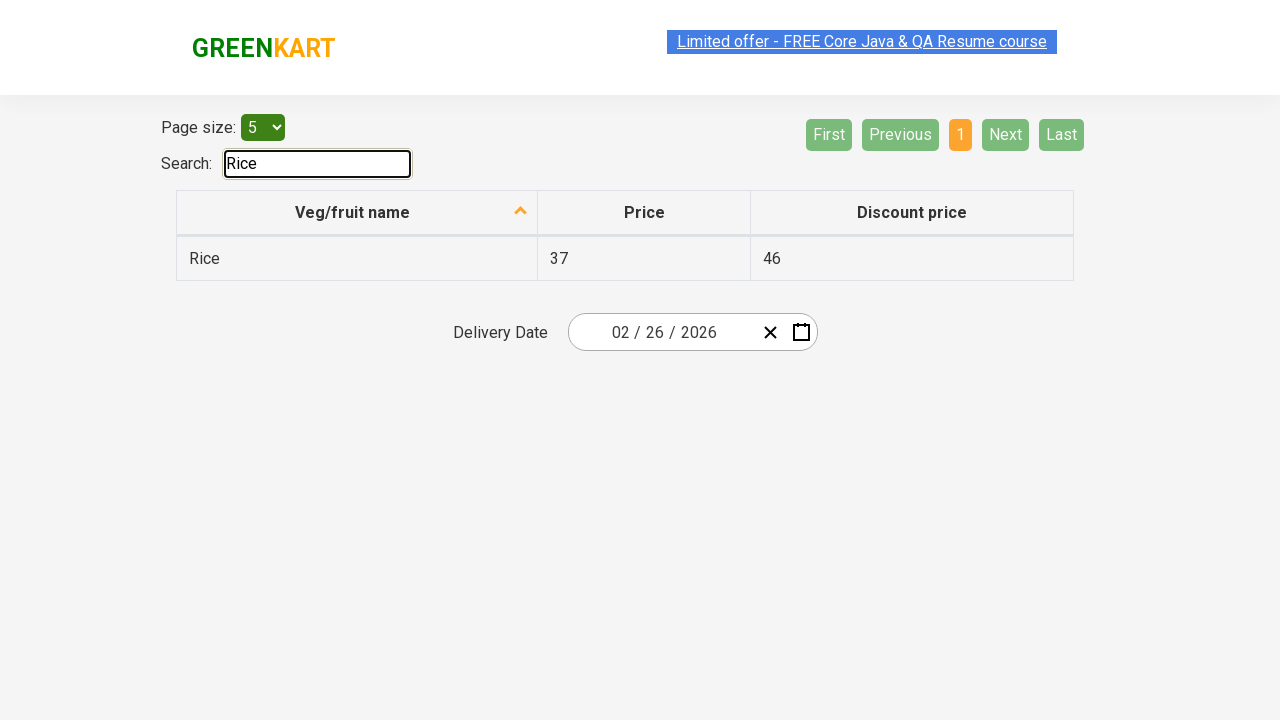

Verified that all visible table items contain 'Rice'
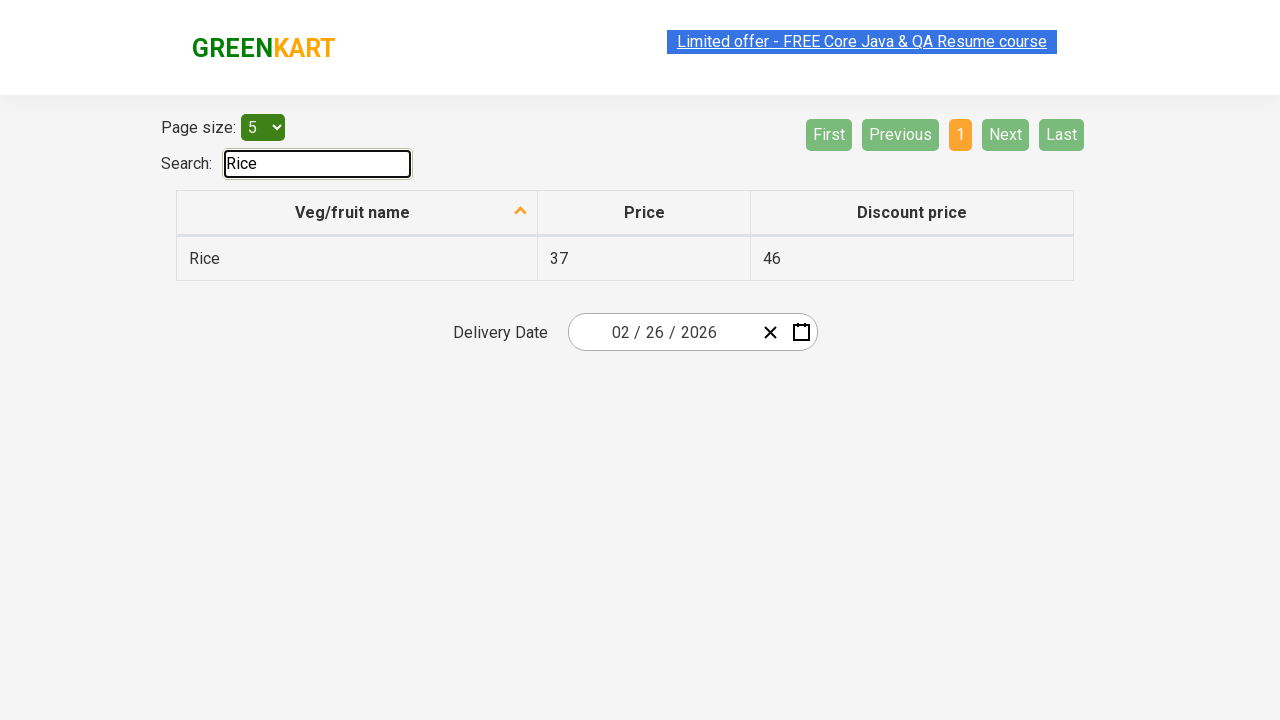

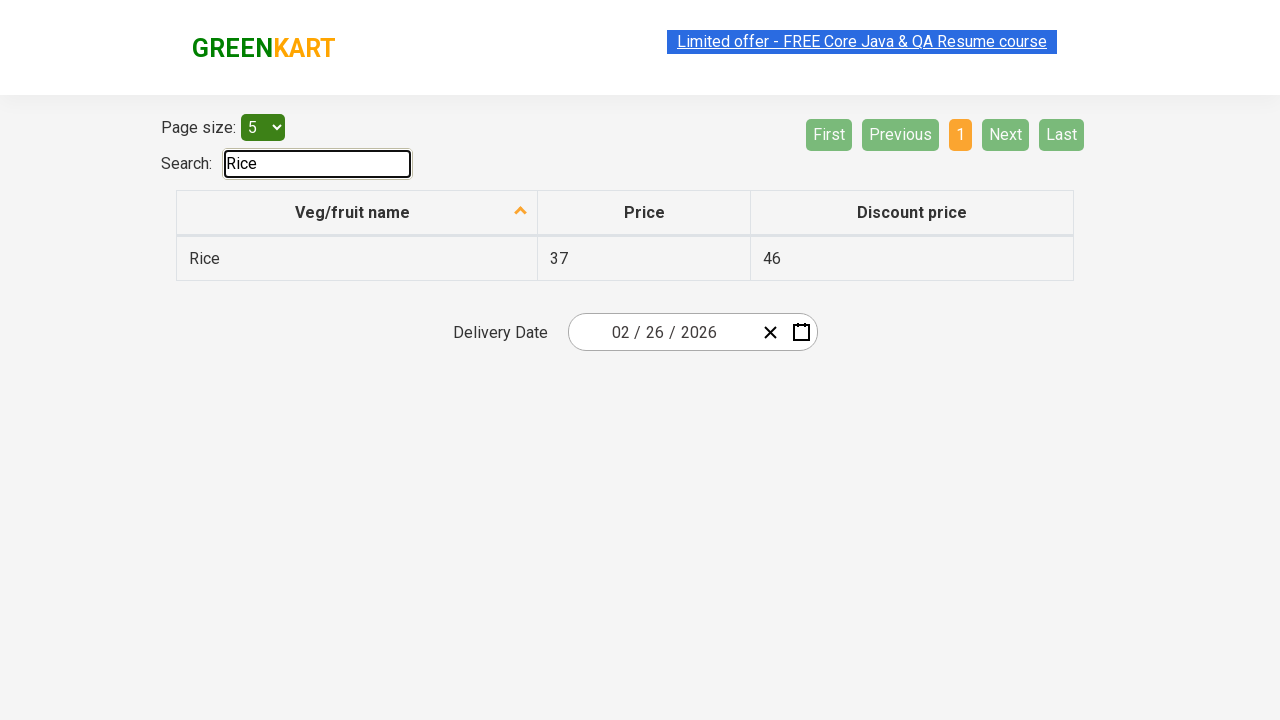